Tests clicking on a collapsible section that expands, waiting for it to fully expand, then clicking a link within it

Starting URL: https://eviltester.github.io/synchole/collapseable.html

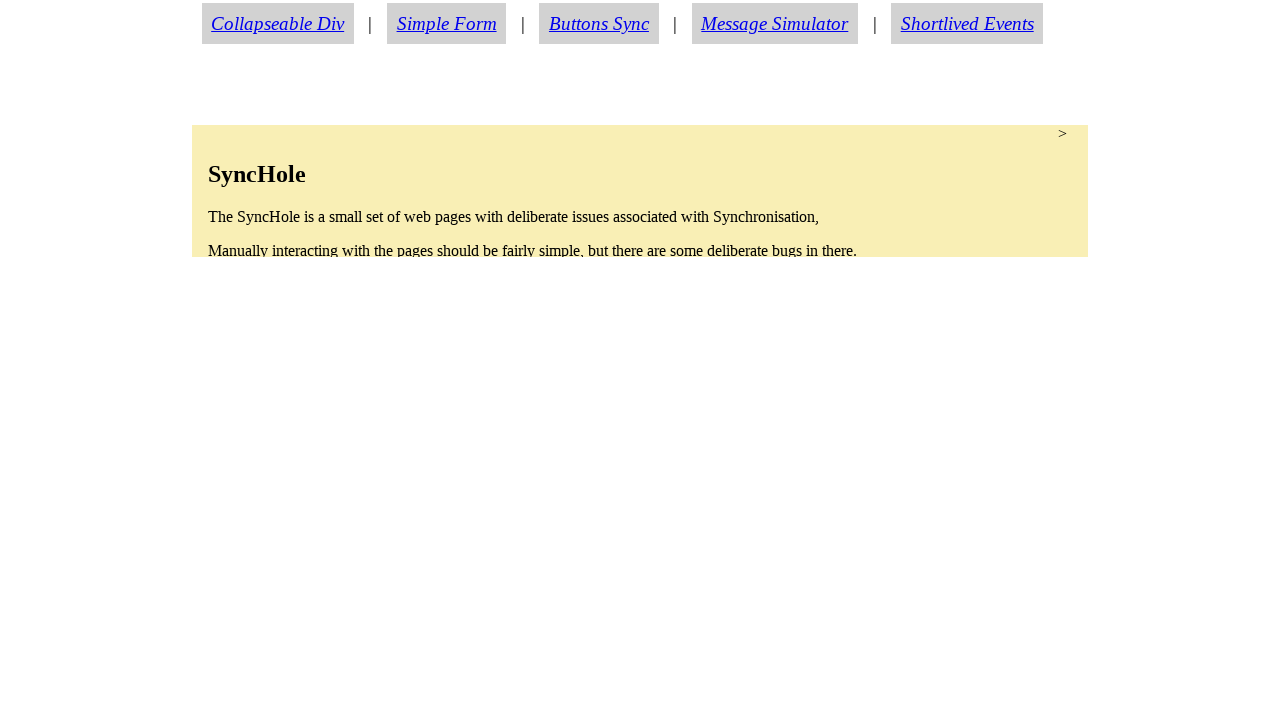

Clicked collapsible section to expand it at (640, 191) on section.condense
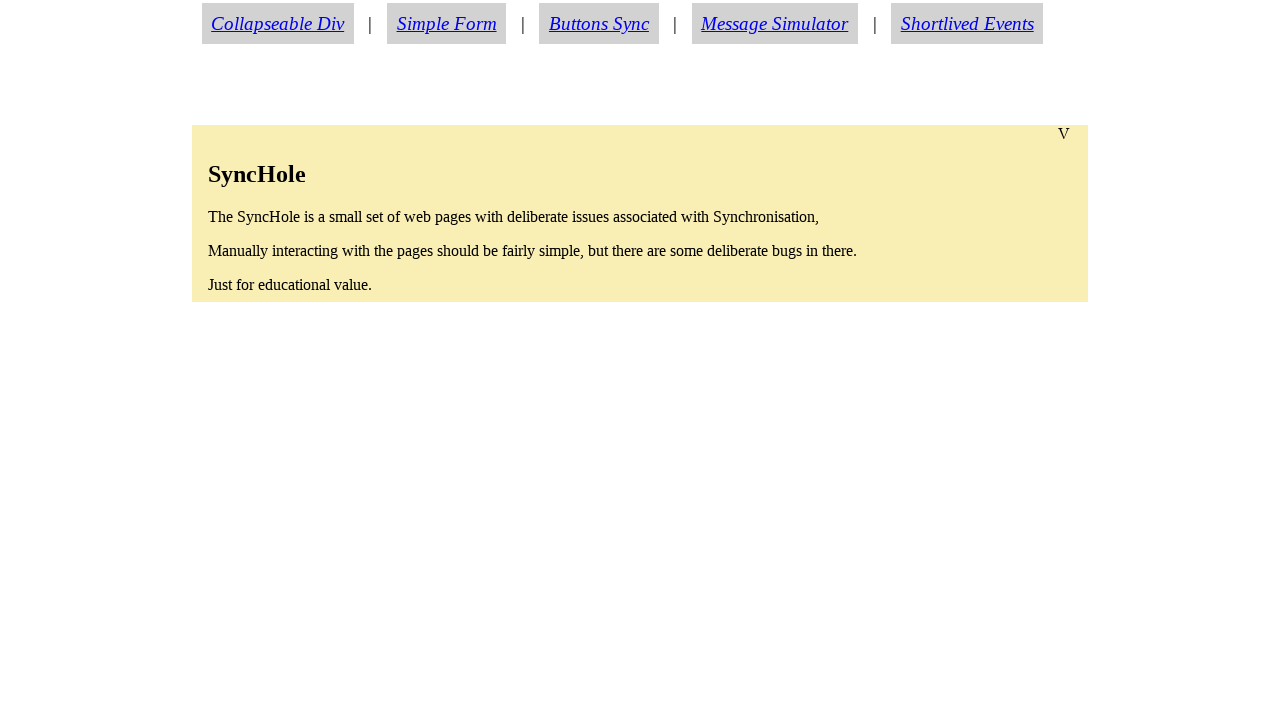

Waiting for section expansion to complete
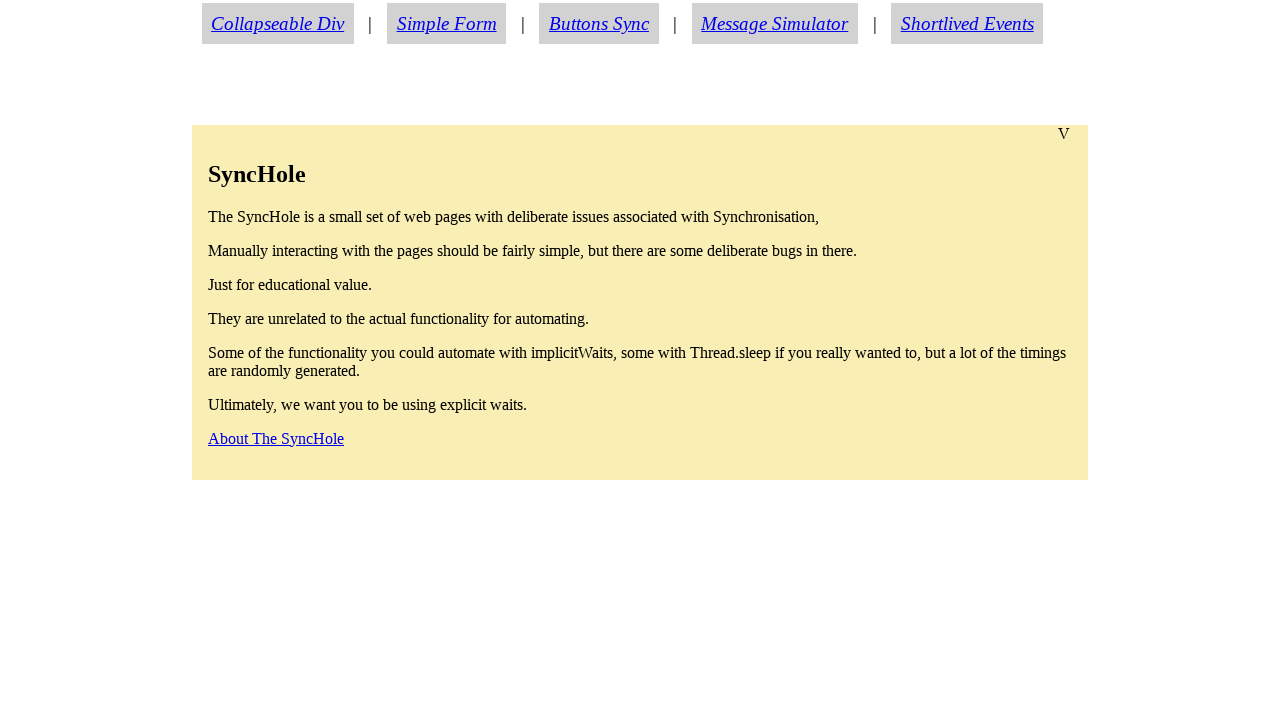

Collapsible section finished expanding
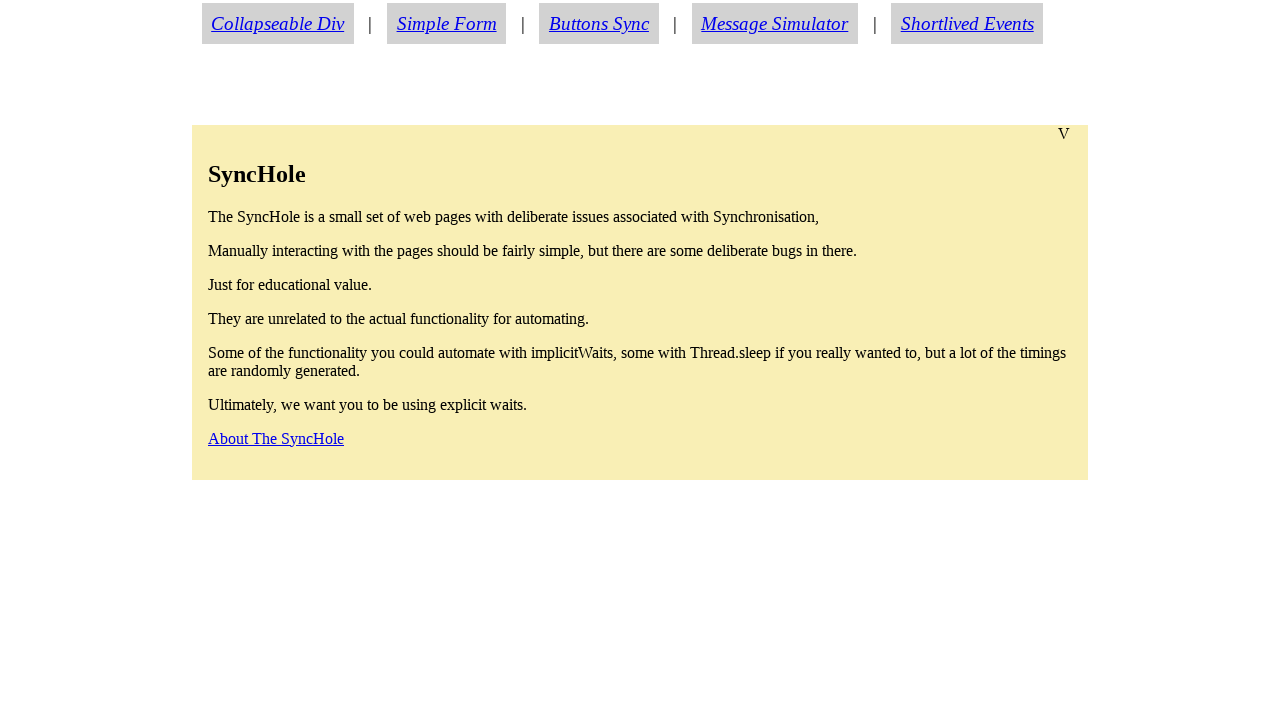

Clicked about link within expanded section at (276, 438) on a#aboutlink
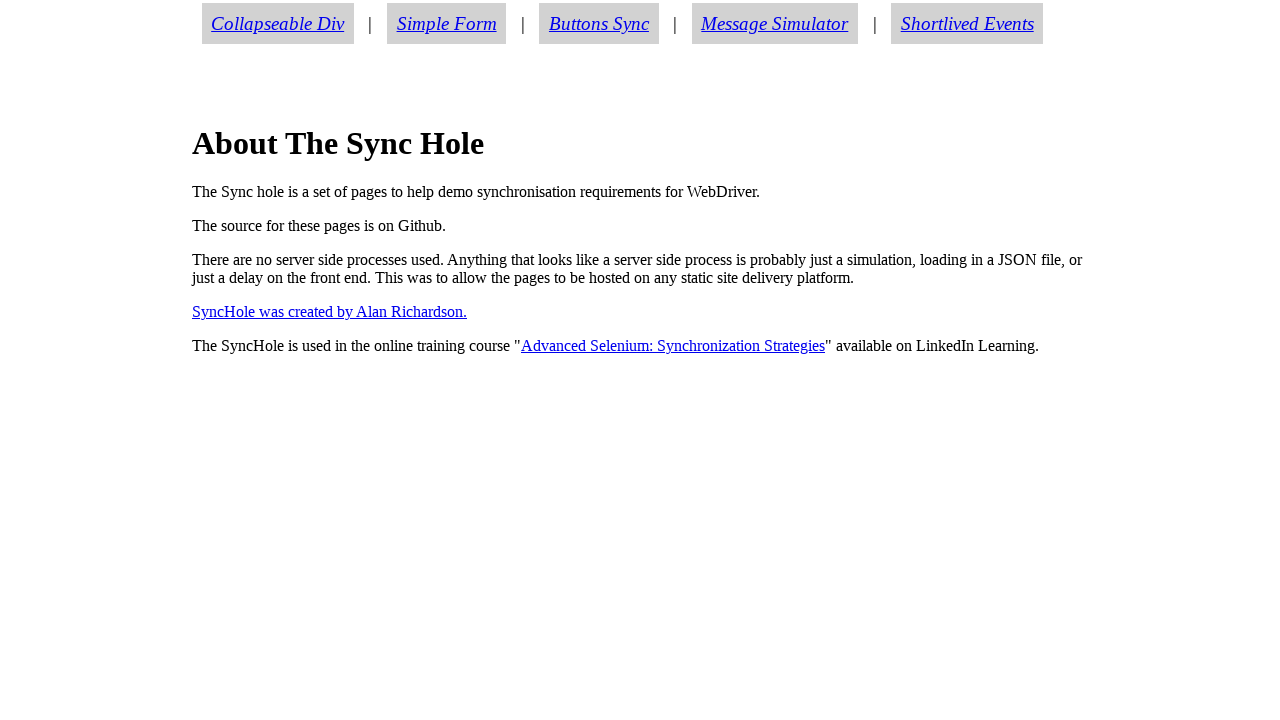

Verified navigation to about.html
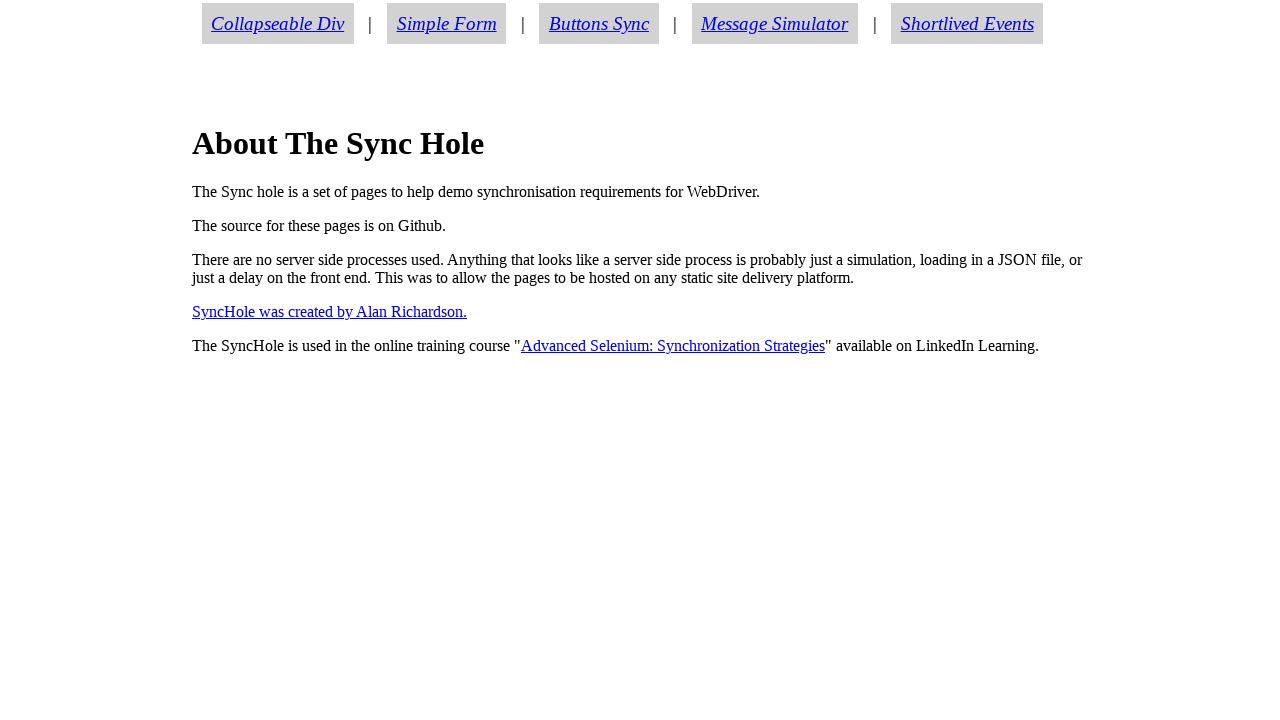

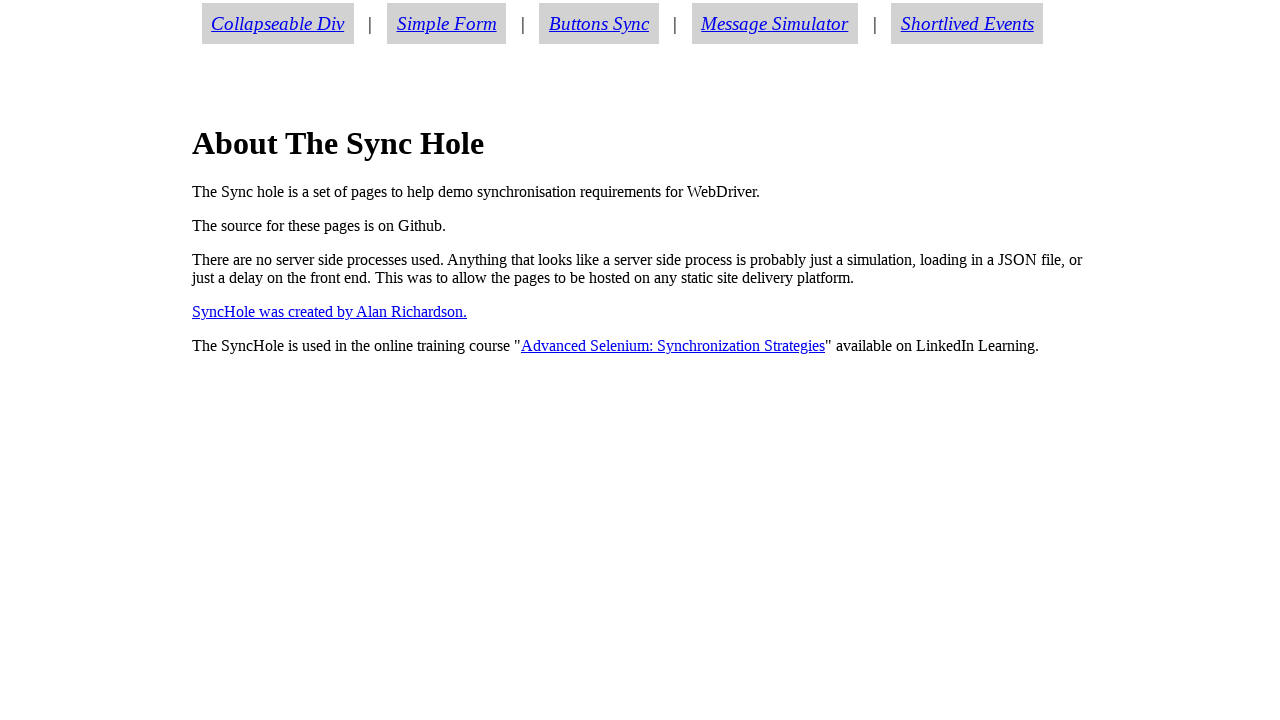